Tests the favorites functionality by adding items from different sections, removing them, and clearing all favorites

Starting URL: https://mason-event-finder-git-development-williamacraig-outlookcom.vercel.app/

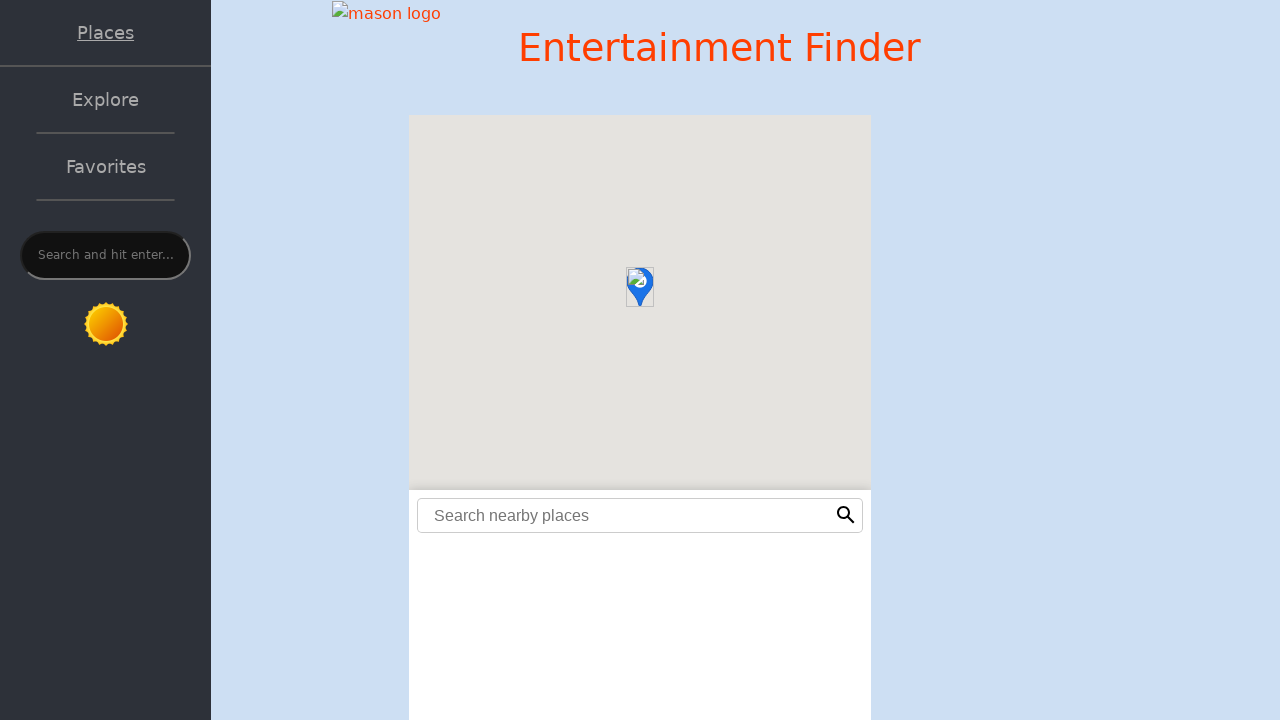

Navigated to Places section at (106, 32) on internal:role=link[name="Places"i]
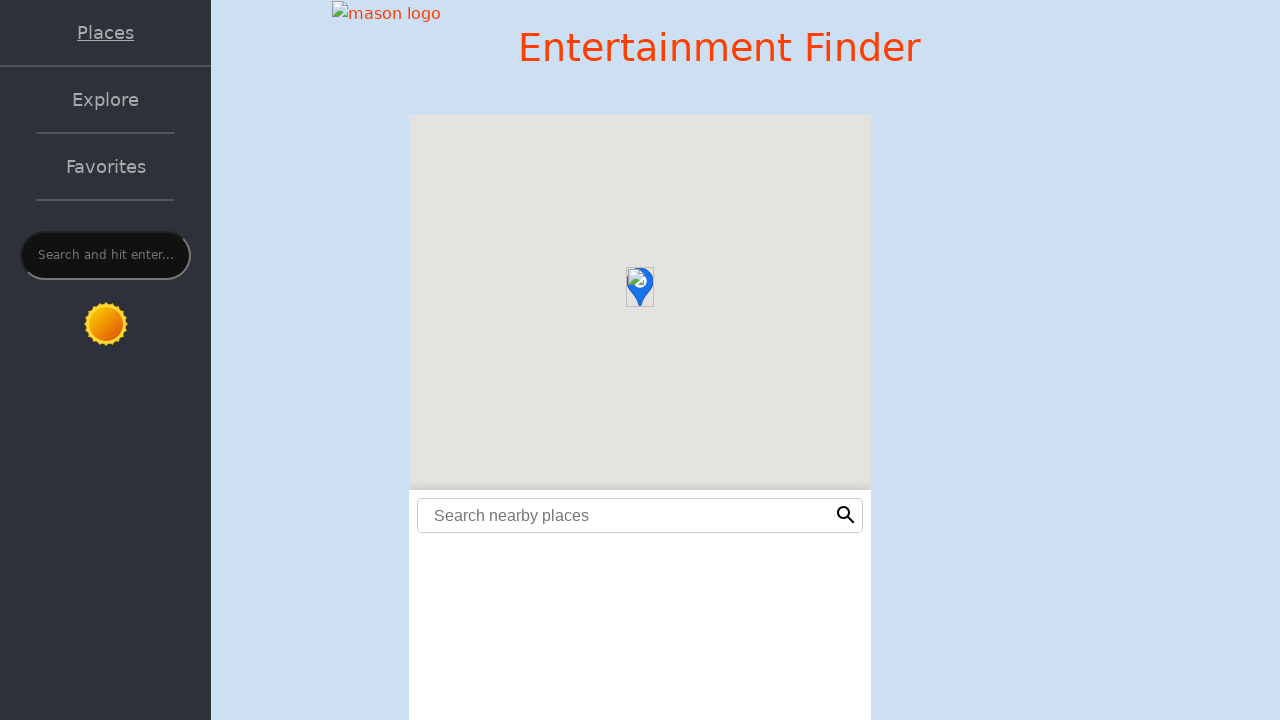

Added first item from Places to favorites at (855, 242) on #favorites-button0
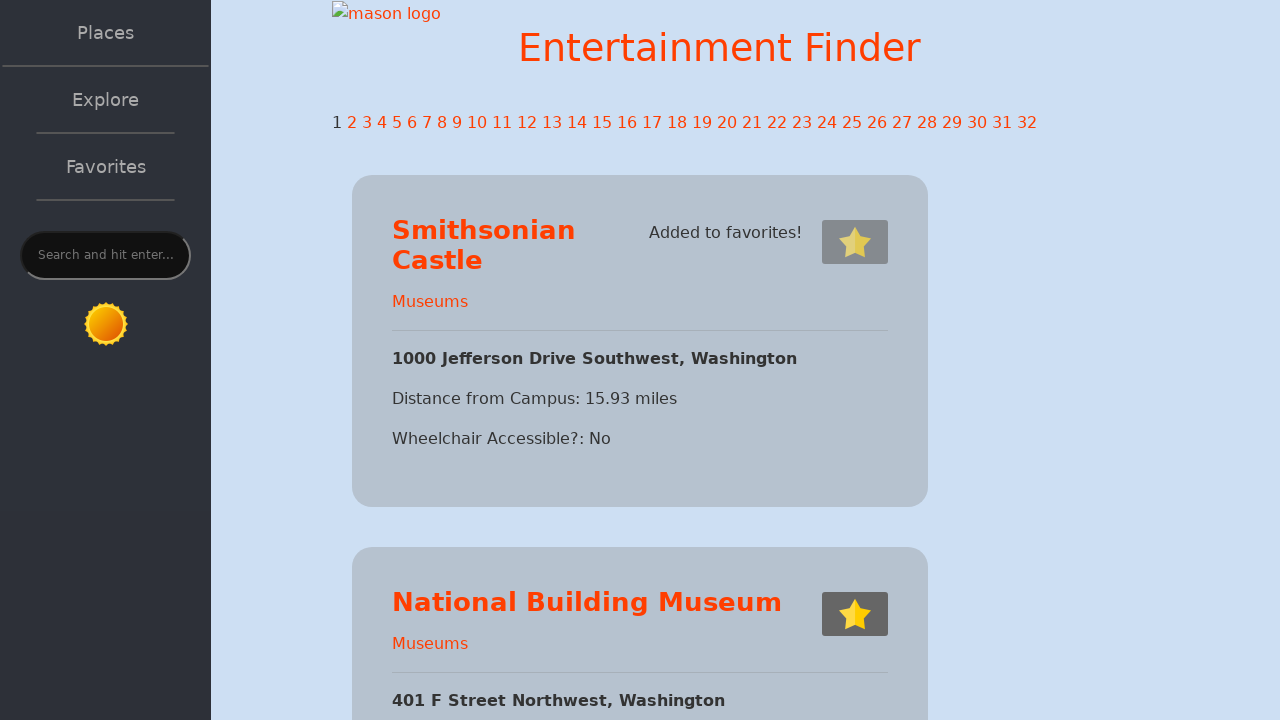

Navigated to Explore section at (106, 100) on internal:role=link[name="Explore"i]
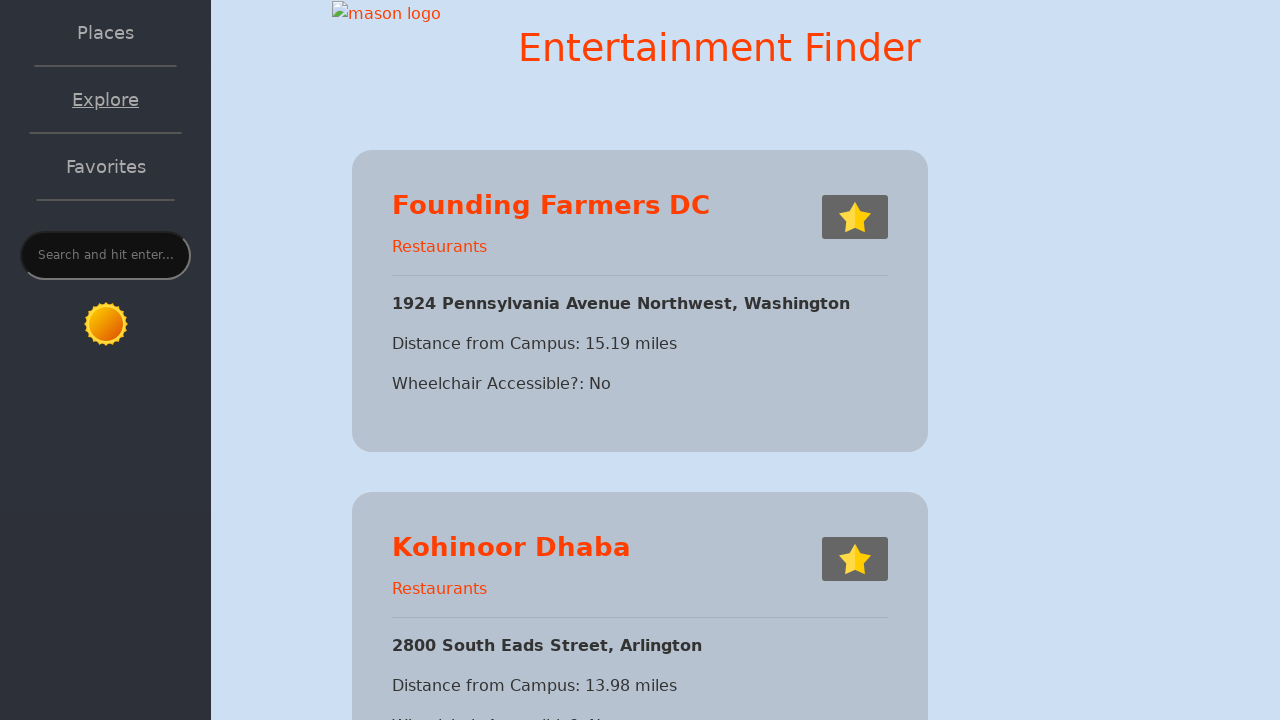

Added first item from Explore to favorites at (855, 217) on #favorites-button0
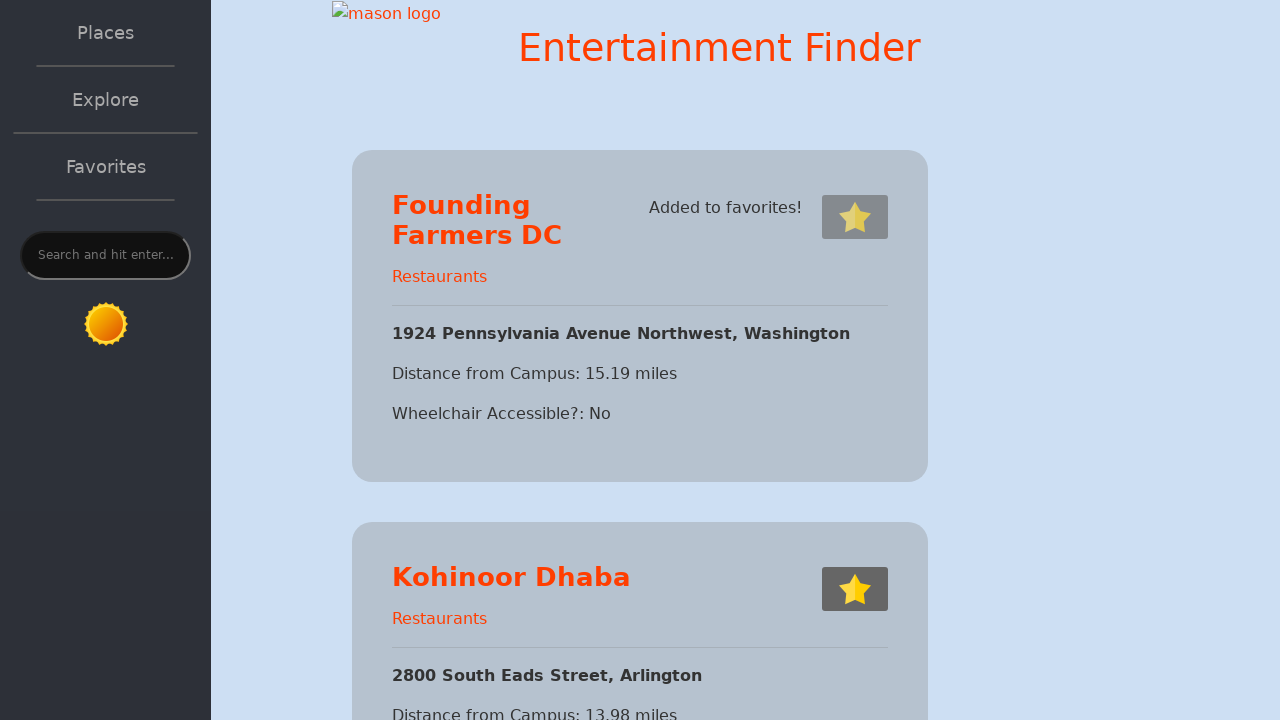

Navigated to Favorites page at (106, 166) on internal:role=link[name="Favorites"i]
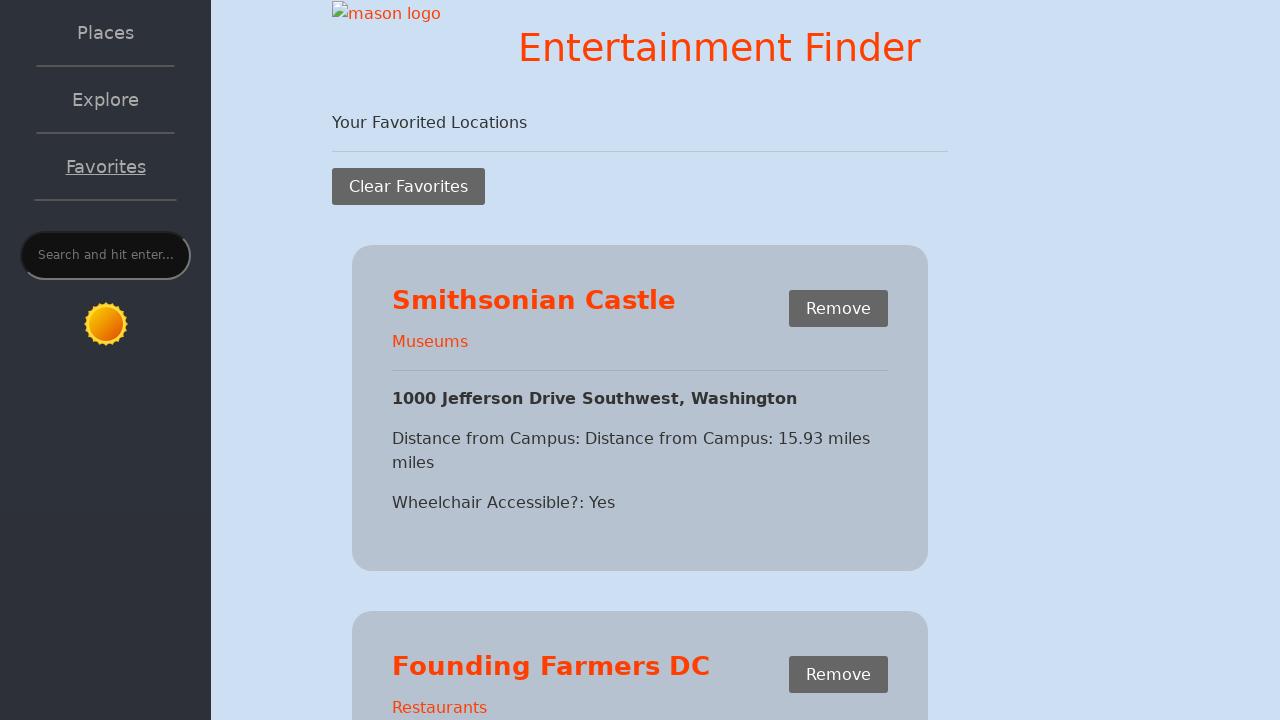

Removed a specific favorite item at (838, 308) on #place0 >> internal:role=button[name="Remove"i]
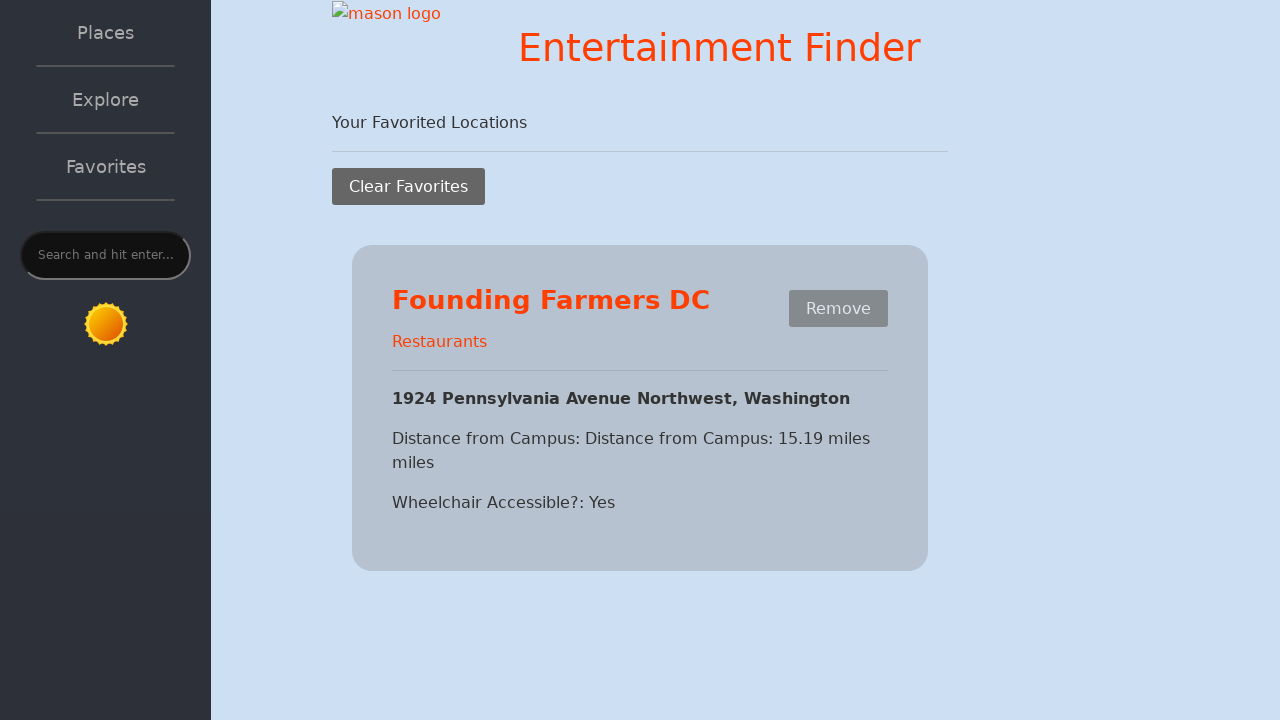

Clicked Clear Favorites button to remove all favorites at (408, 186) on internal:role=button[name="Clear Favorites"i]
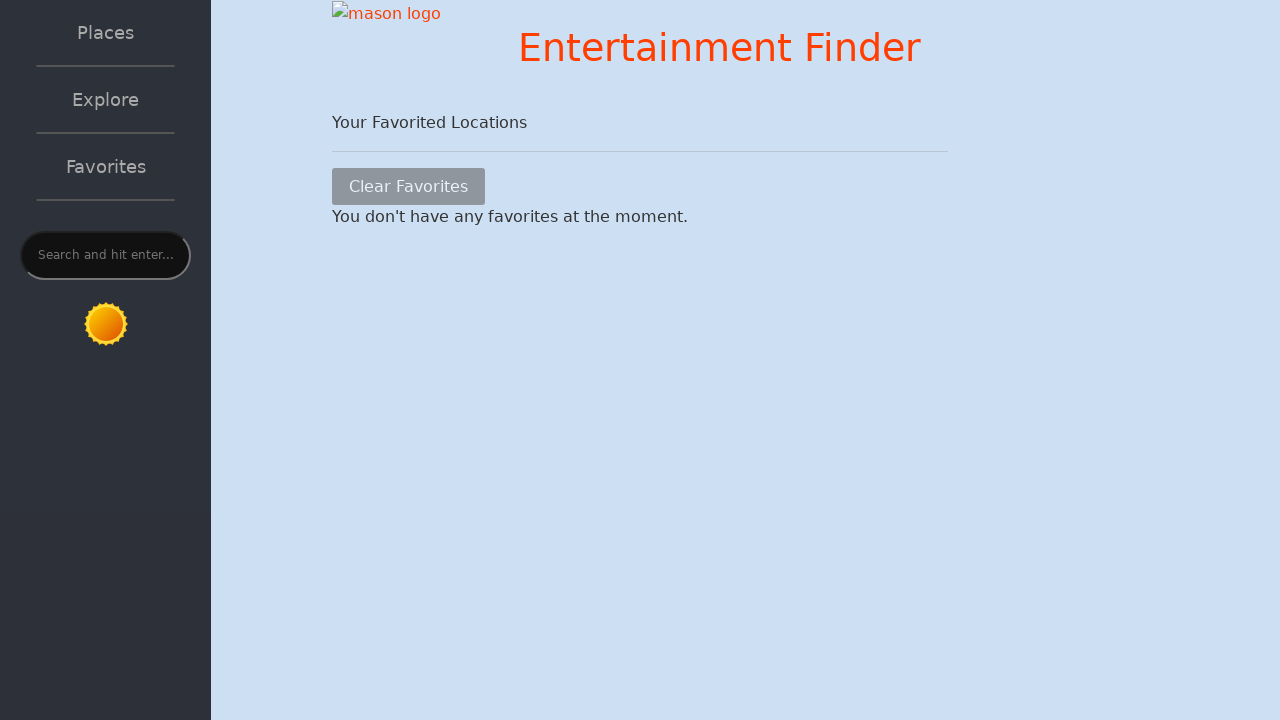

Verified empty favorites message is displayed at (640, 217) on internal:text="You don't have any favorites at the moment."i
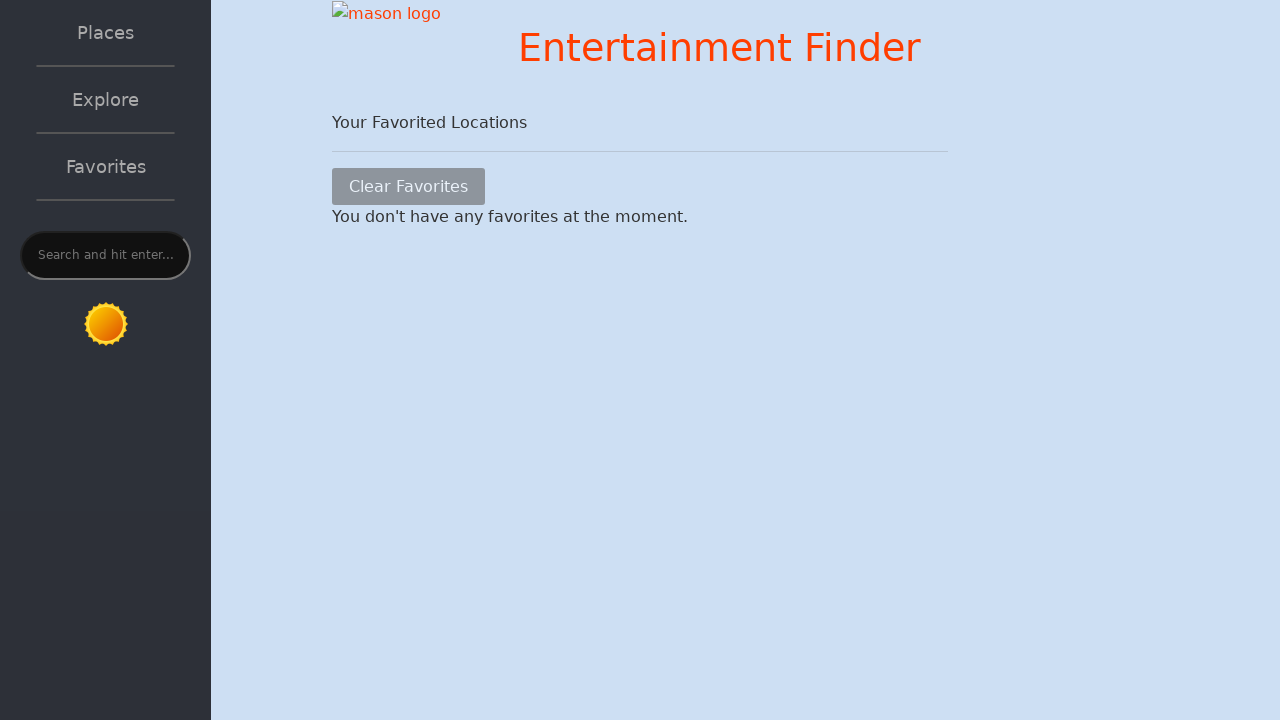

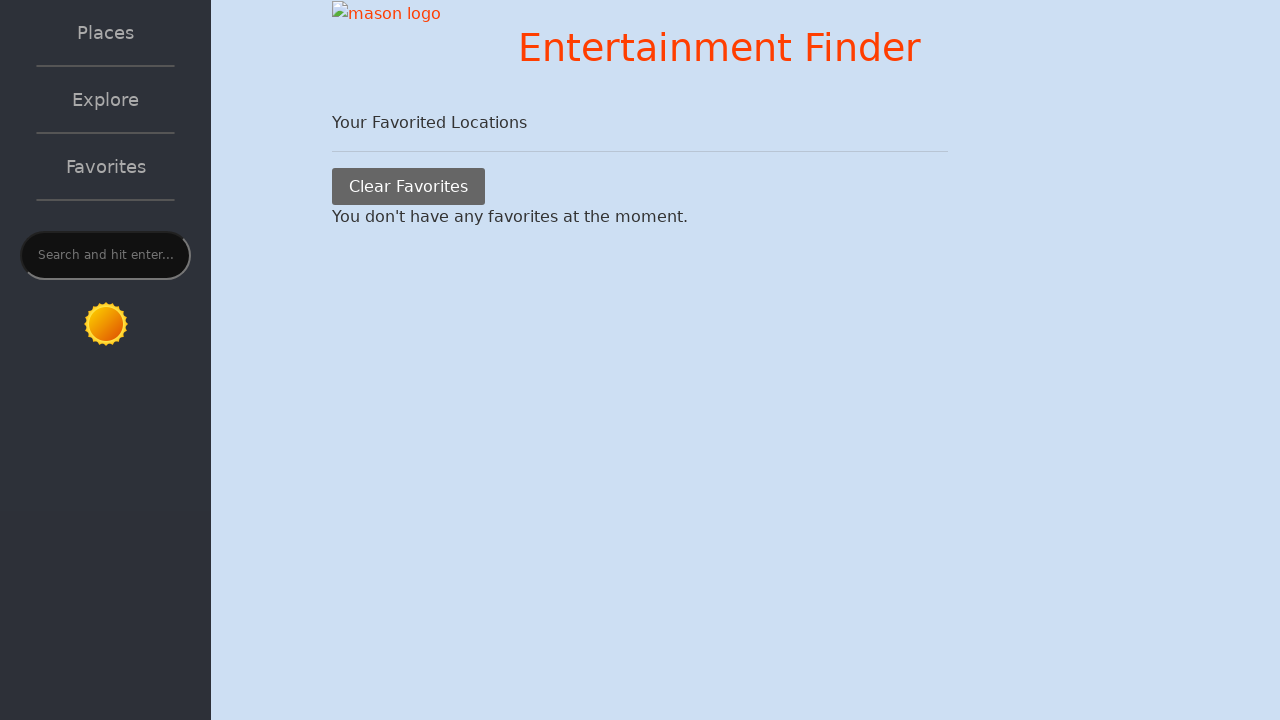